Navigates to BrowserStack demo site and adds an item to cart, then verifies checkout button appears

Starting URL: https://bstackdemo.com/

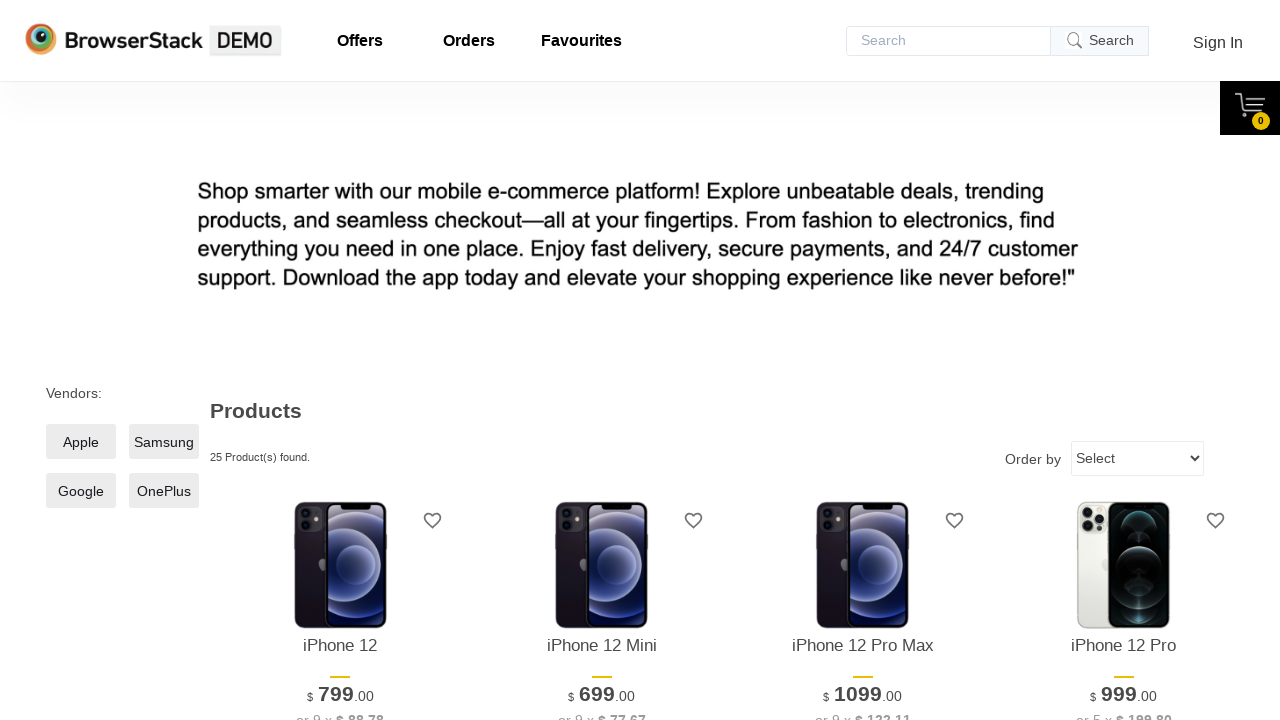

Clicked the first add to cart button at (340, 361) on div.shelf-item__buy-btn >> nth=0
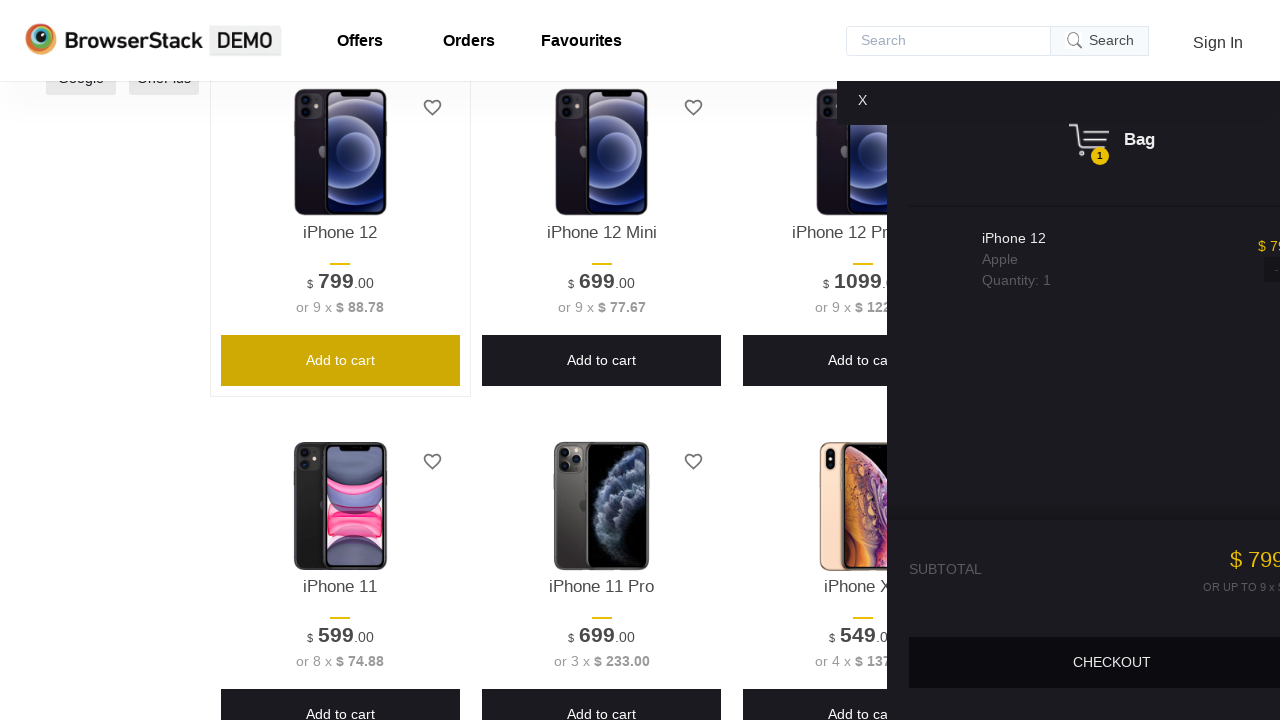

Checkout button appeared and is visible
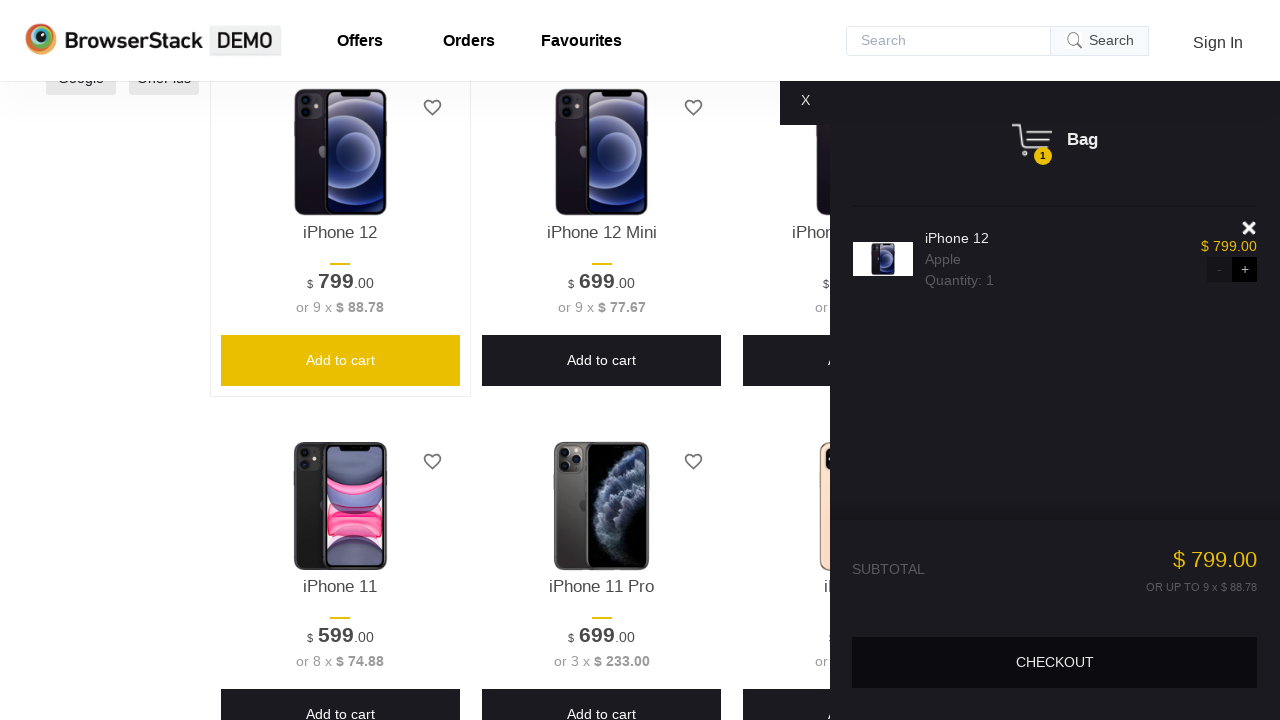

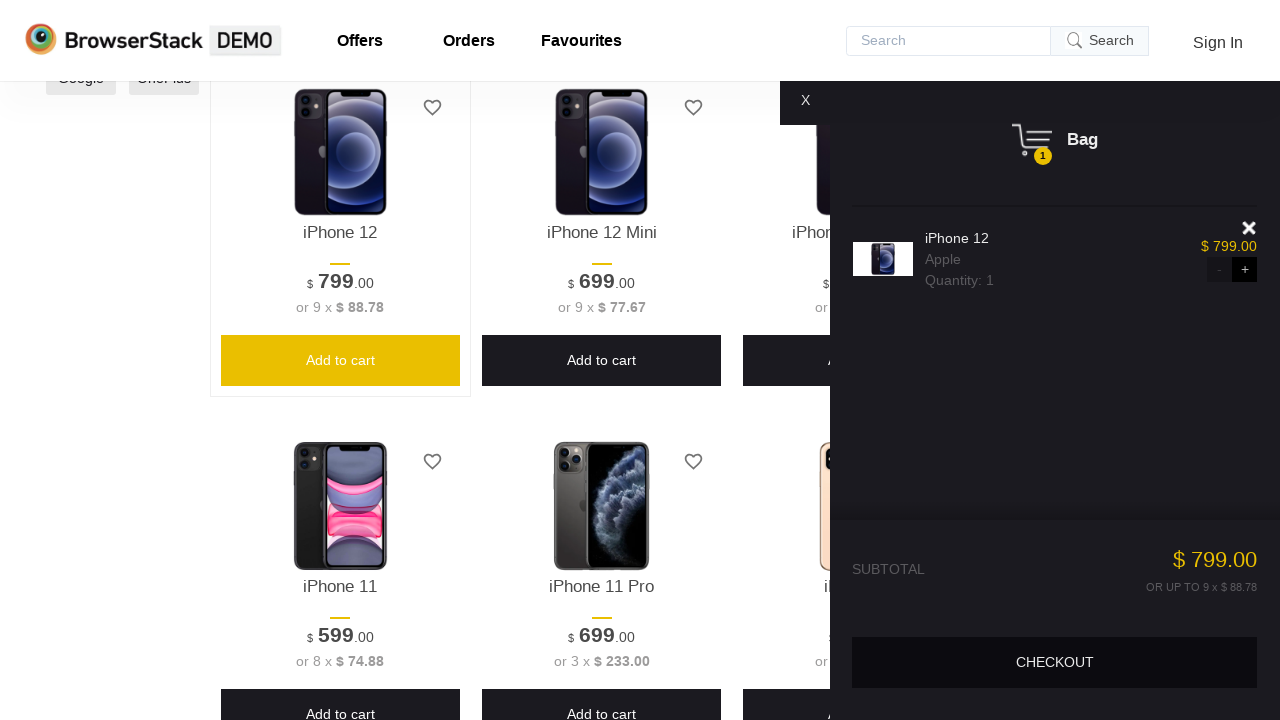